Navigates to a page with many elements and highlights a specific element by temporarily changing its border style to a red dashed line using JavaScript execution.

Starting URL: http://the-internet.herokuapp.com/large

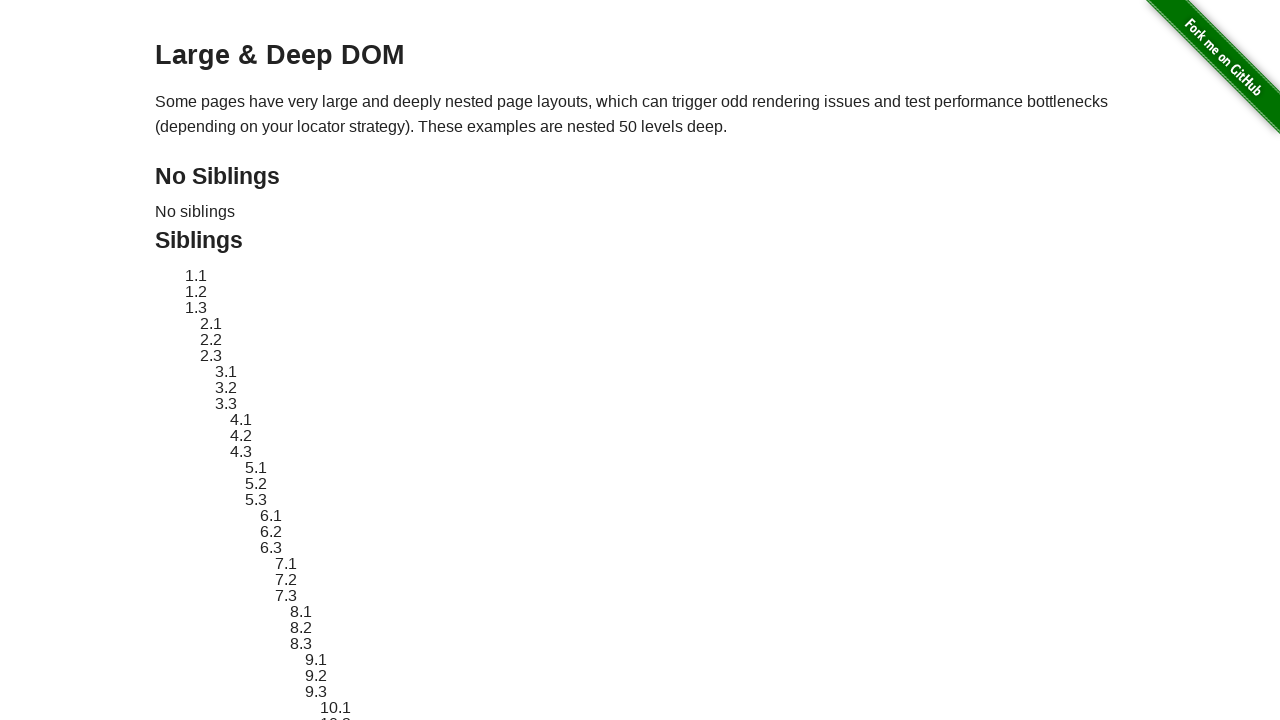

Navigated to http://the-internet.herokuapp.com/large
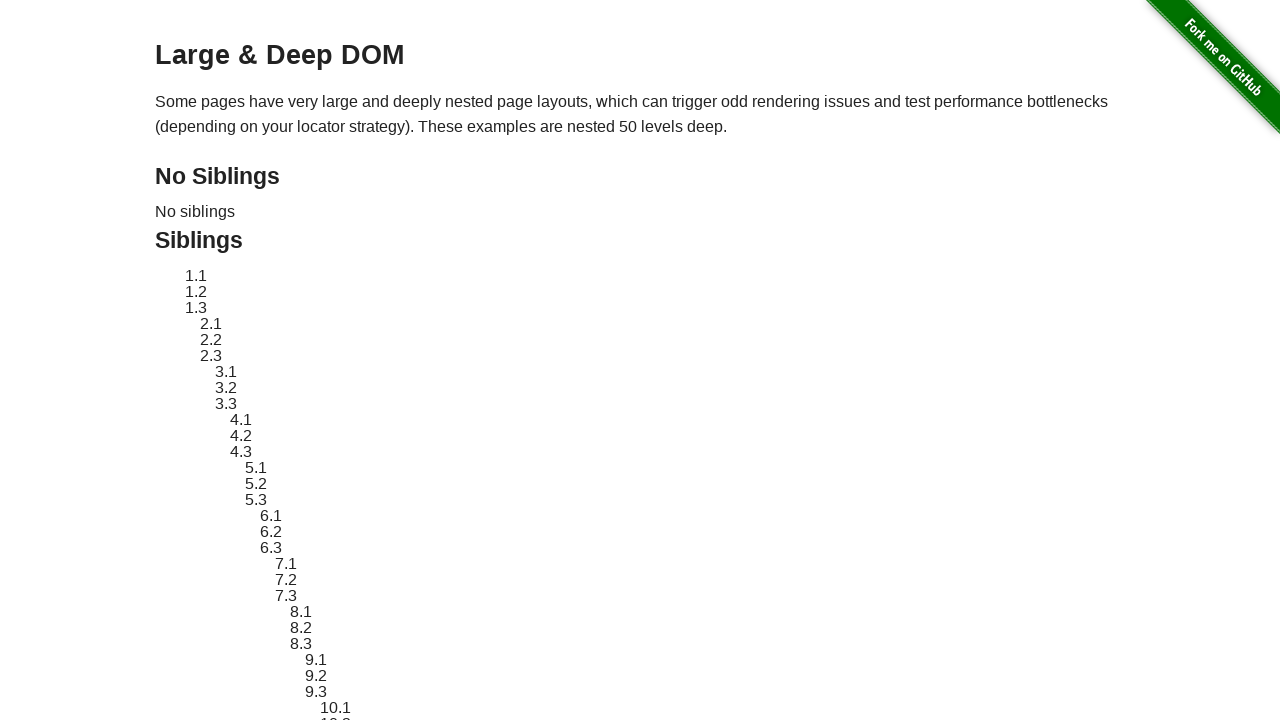

Located element with ID 'sibling-2.3'
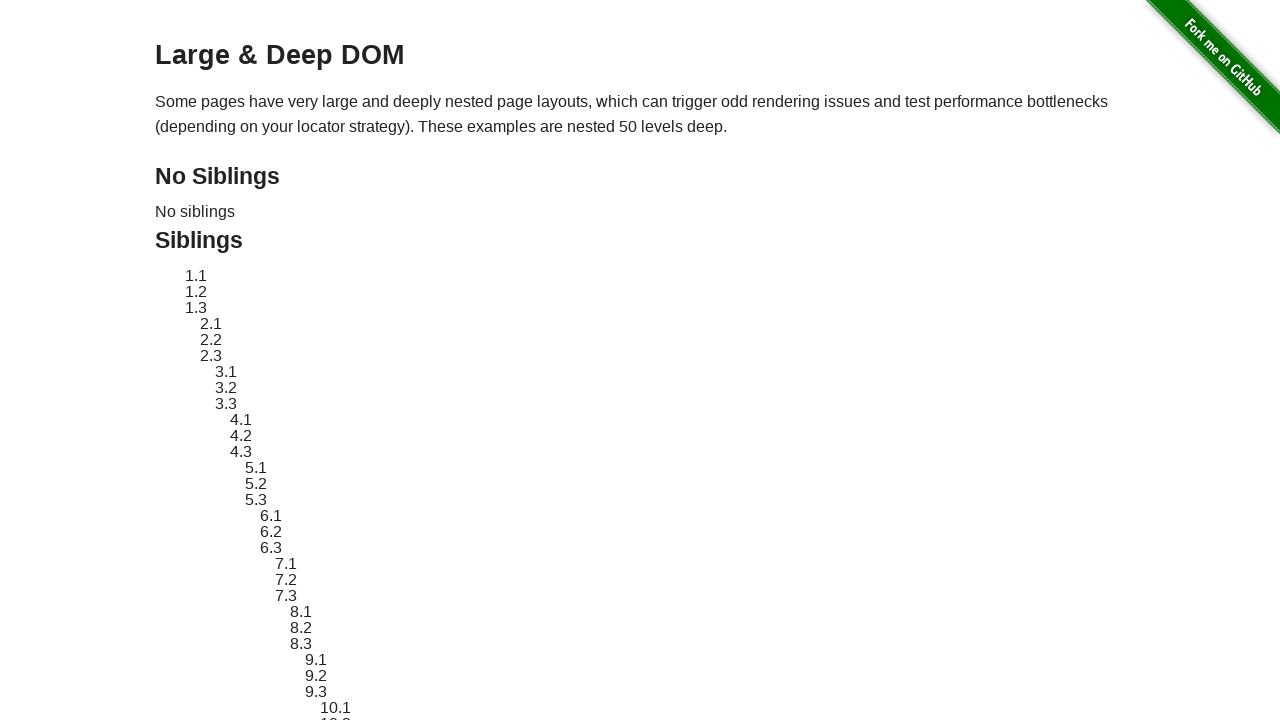

Retrieved original style attribute from element
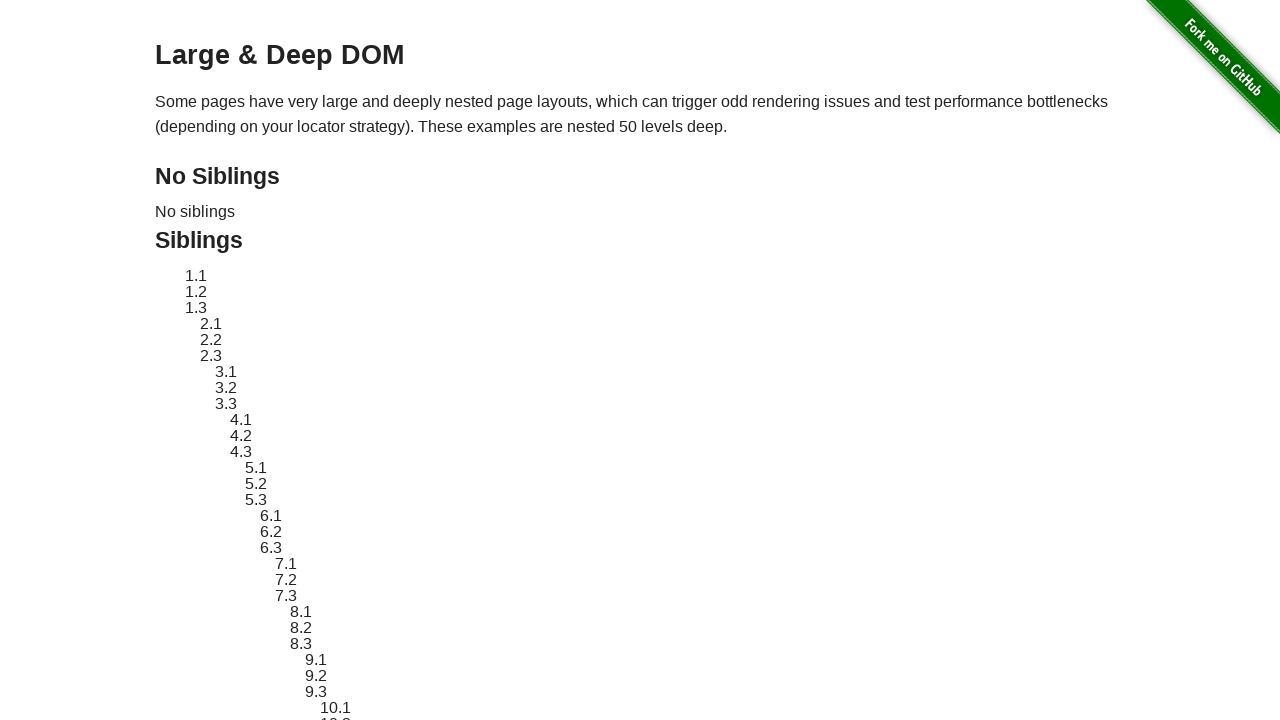

Applied red dashed border highlight to element
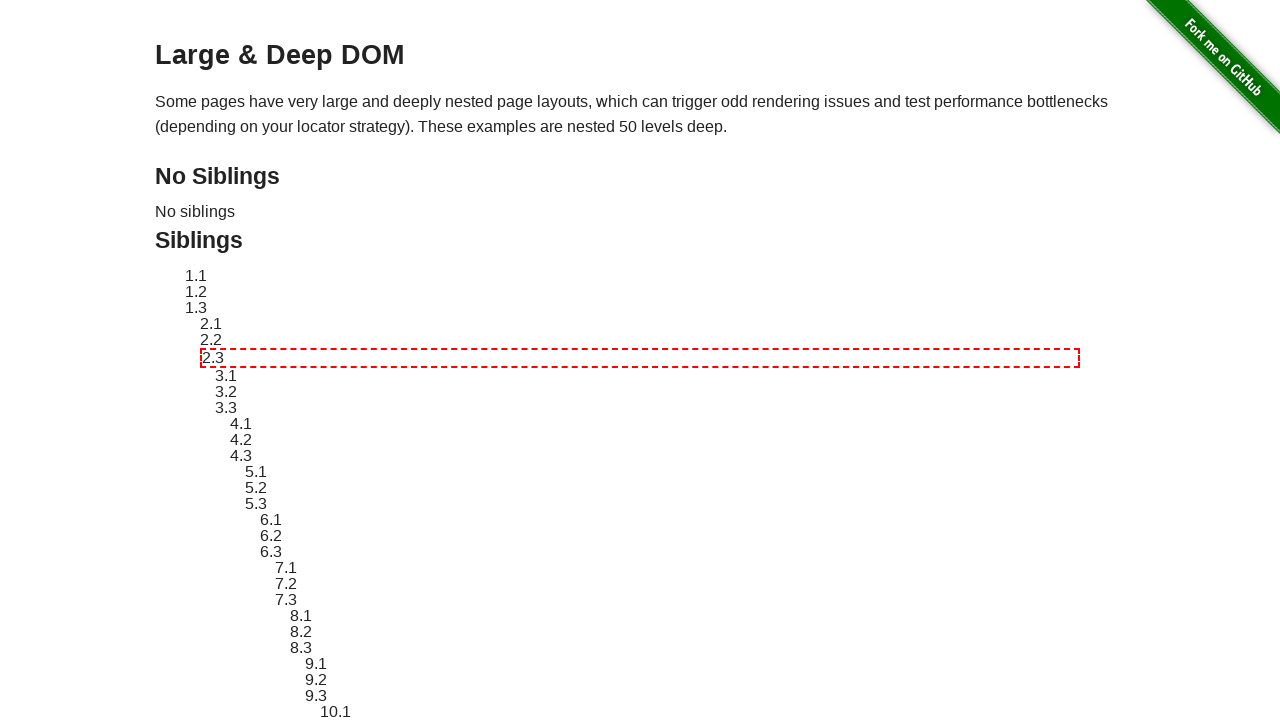

Waited 3 seconds to observe the highlight effect
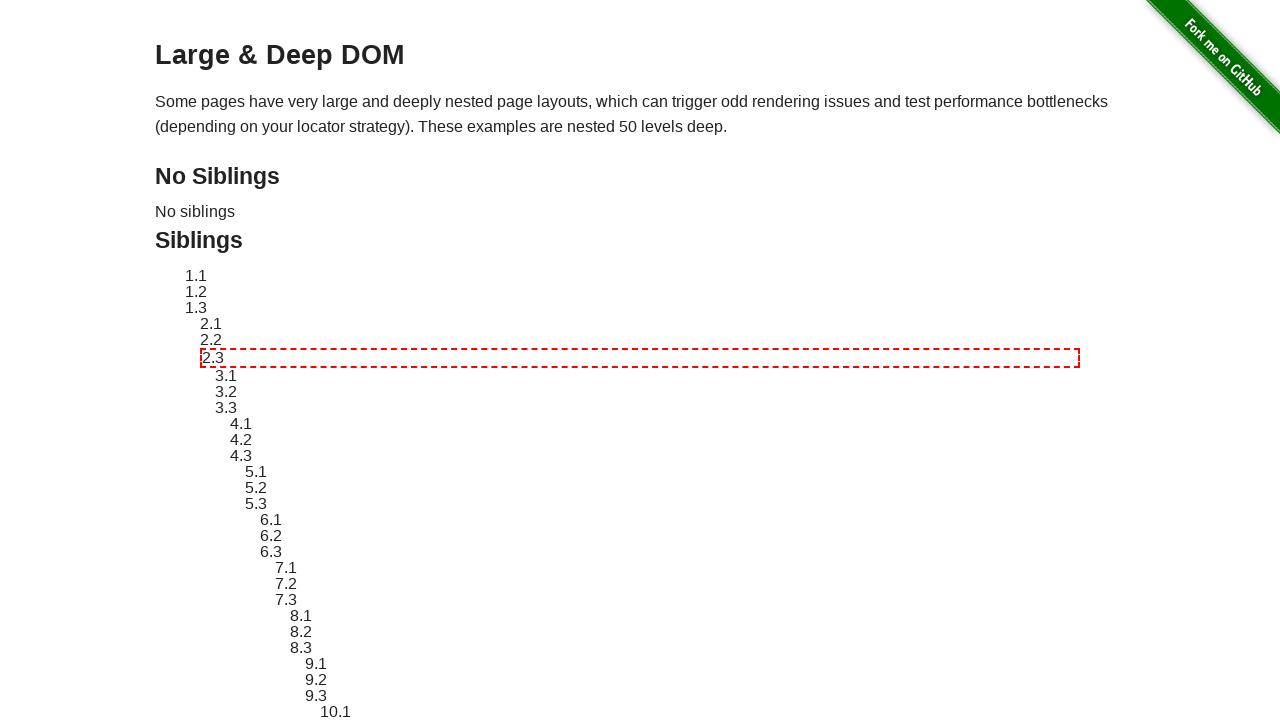

Reverted element style back to original state
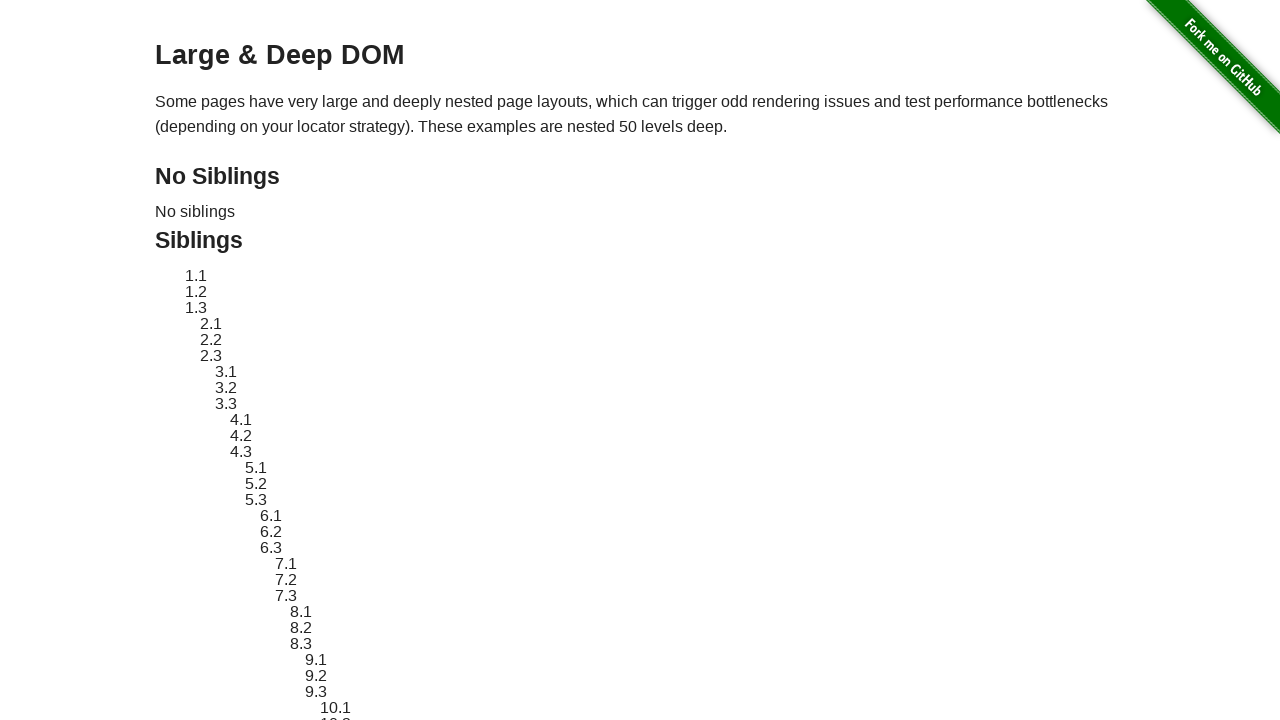

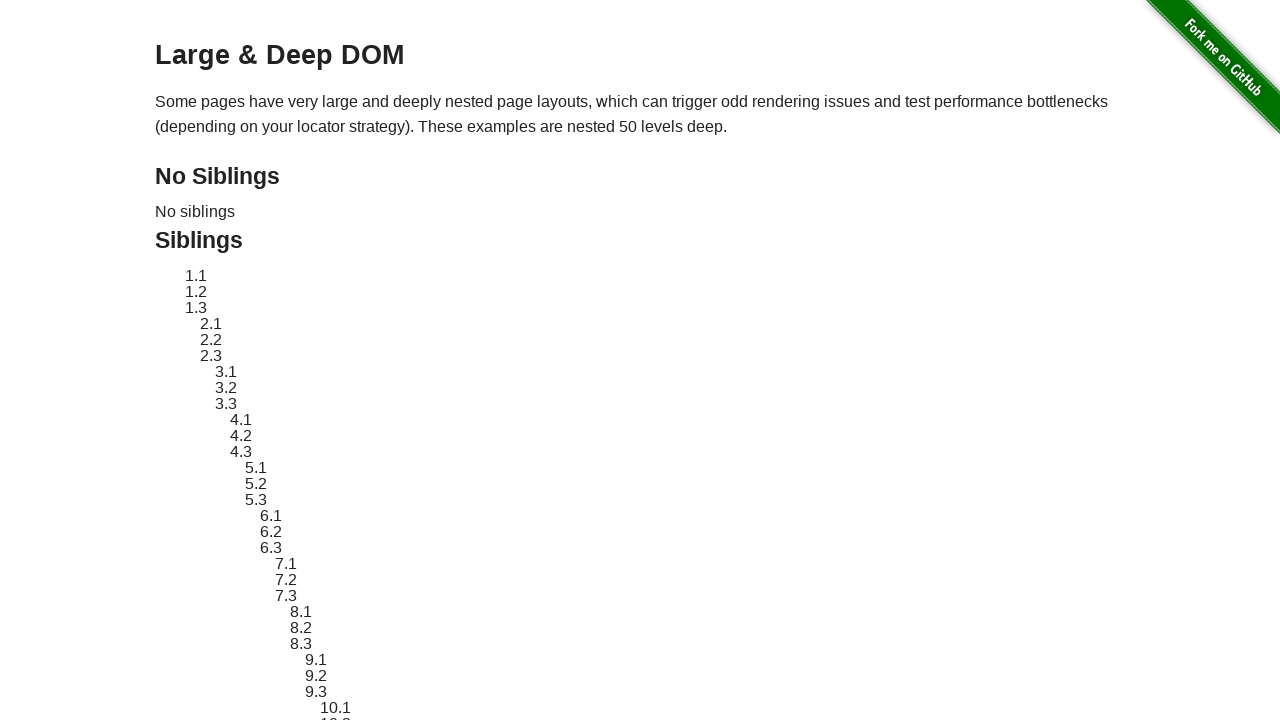